Navigates to Zoho Meeting website and verifies the page title matches the expected value

Starting URL: https://www.zoho.com/meeting/

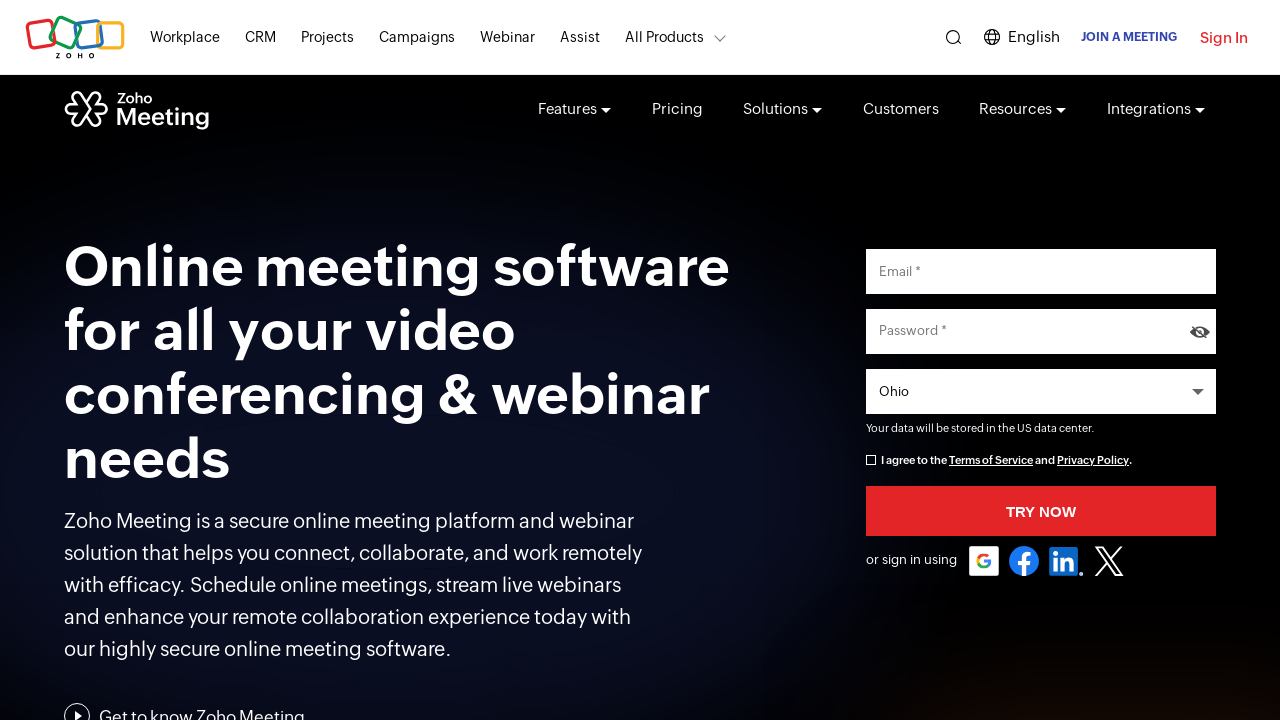

Navigated to Zoho Meeting website
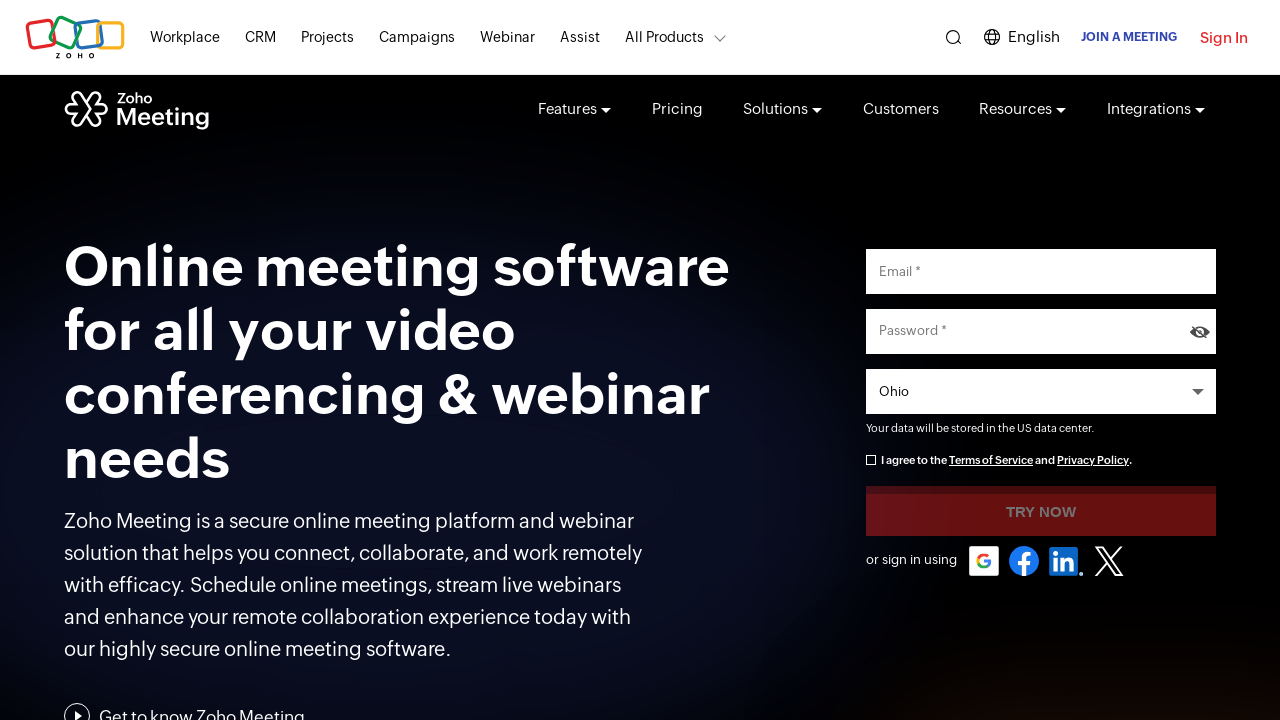

Retrieved page title
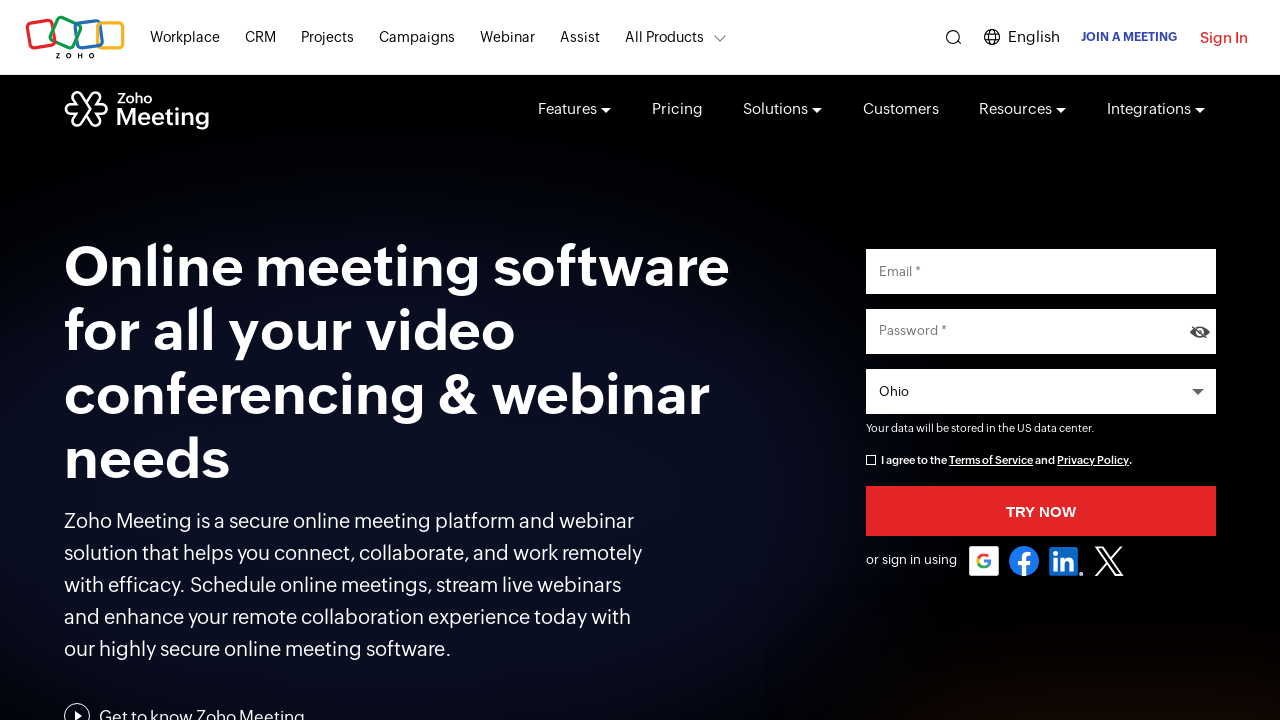

Verified page title matches expected value: 'Online Meeting Software & Platform - Zoho Meeting'
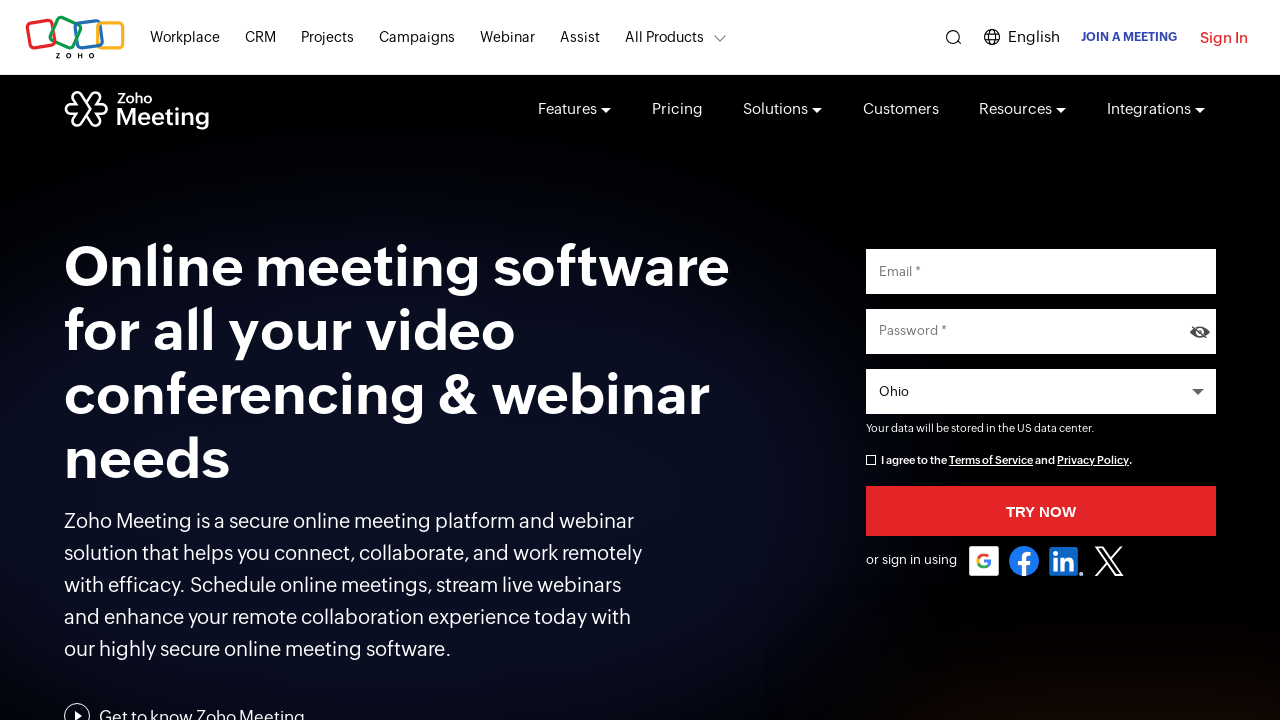

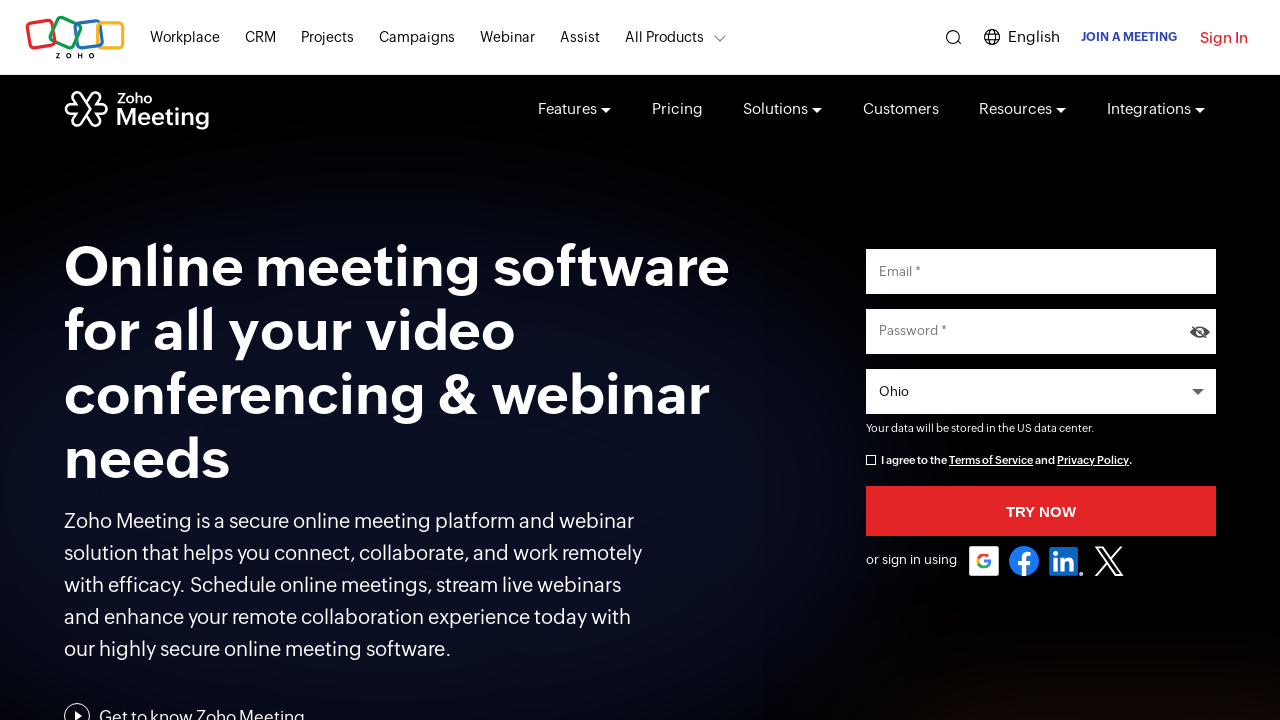